Tests XPath locator strategies by finding buttons using following-sibling and parent axes, then verifying their text content is accessible.

Starting URL: http://rahulshettyacademy.com/AutomationPractice

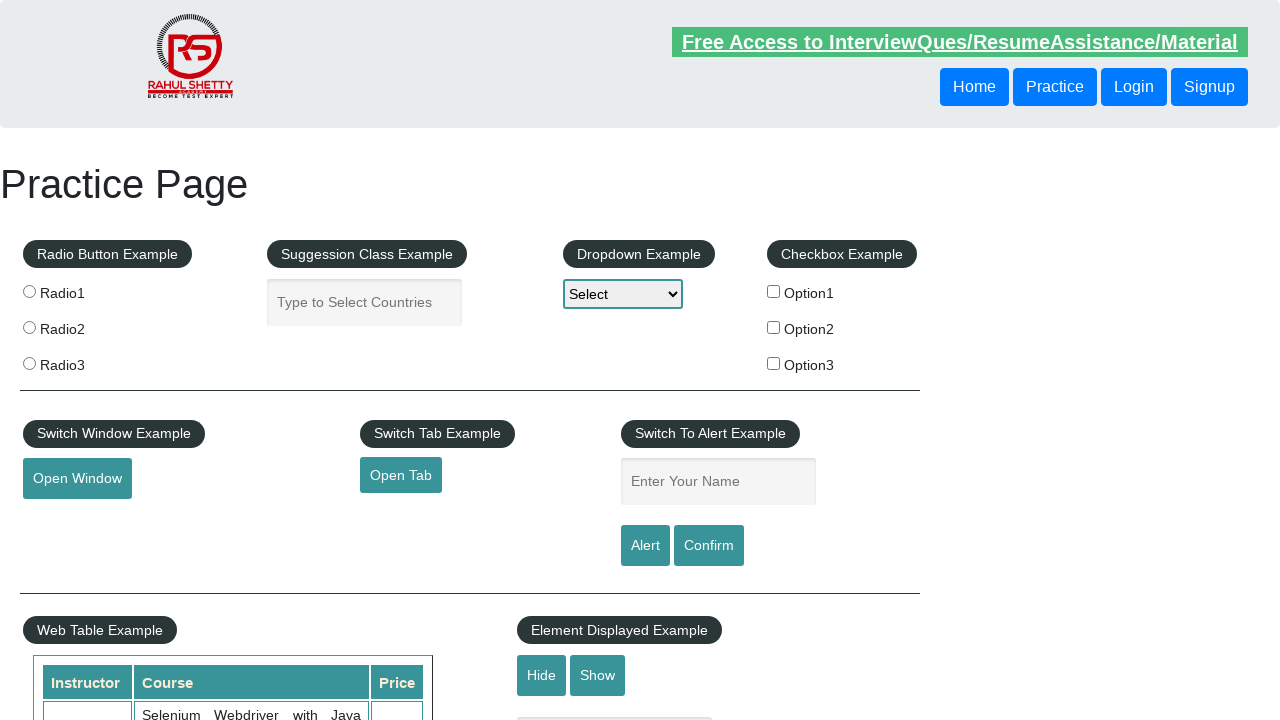

Navigated to AutomationPractice test page
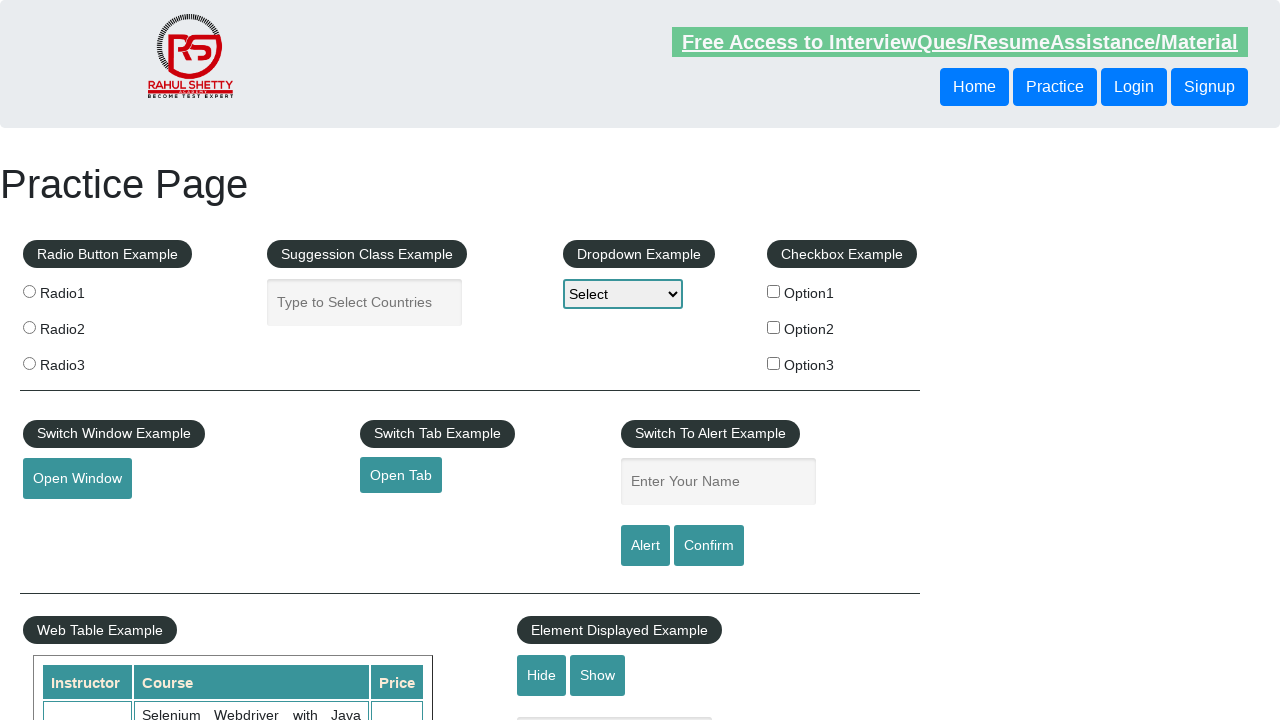

Retrieved text from button using following-sibling XPath axis
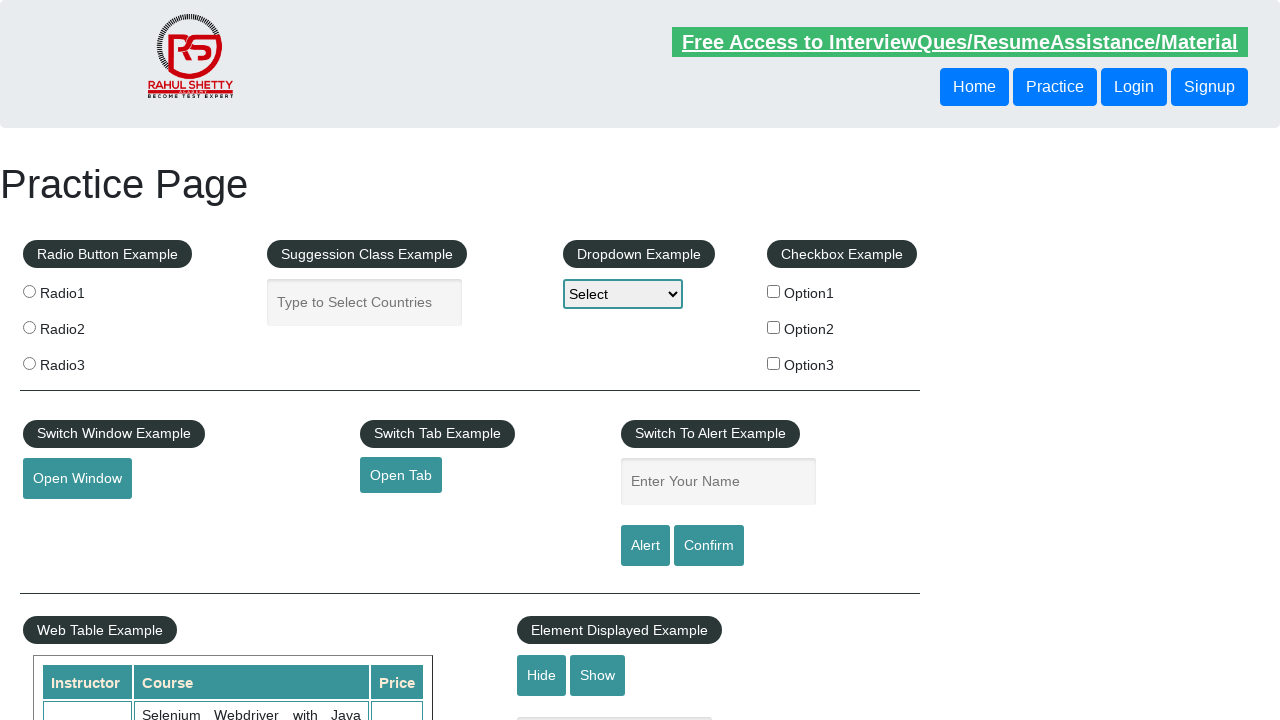

Retrieved text from button using parent XPath axis
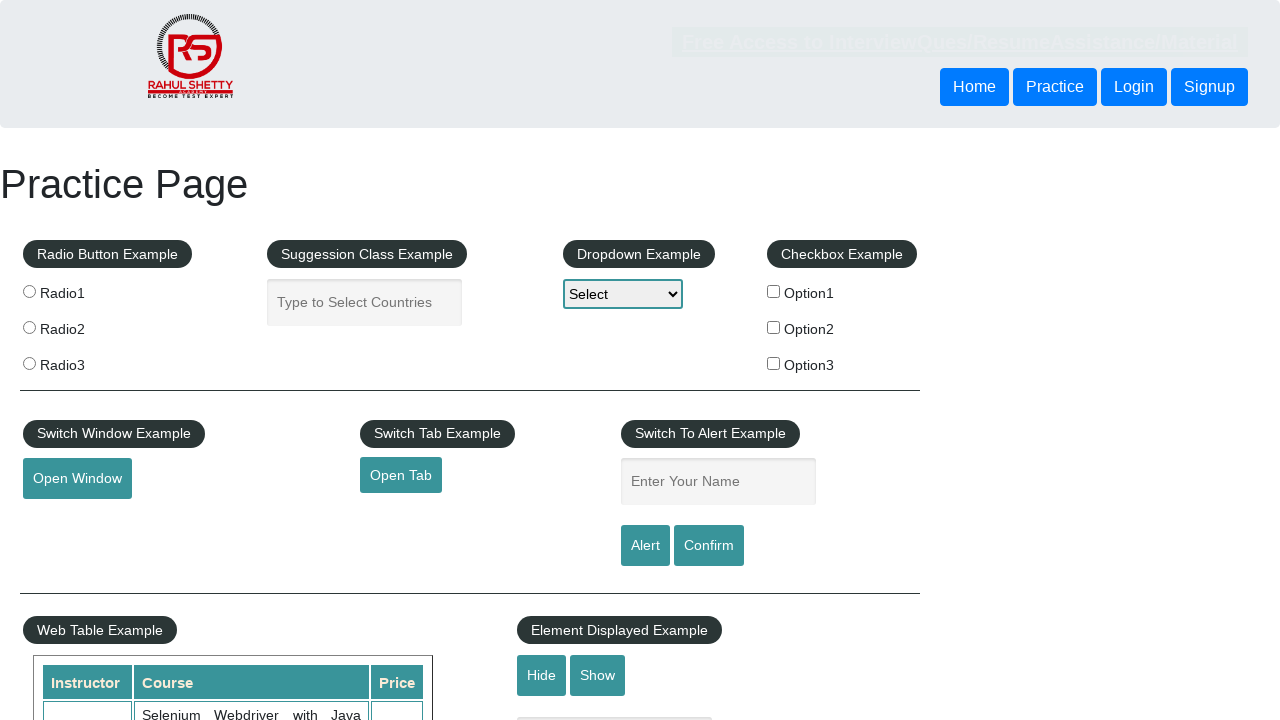

Verified following-sibling button element is accessible
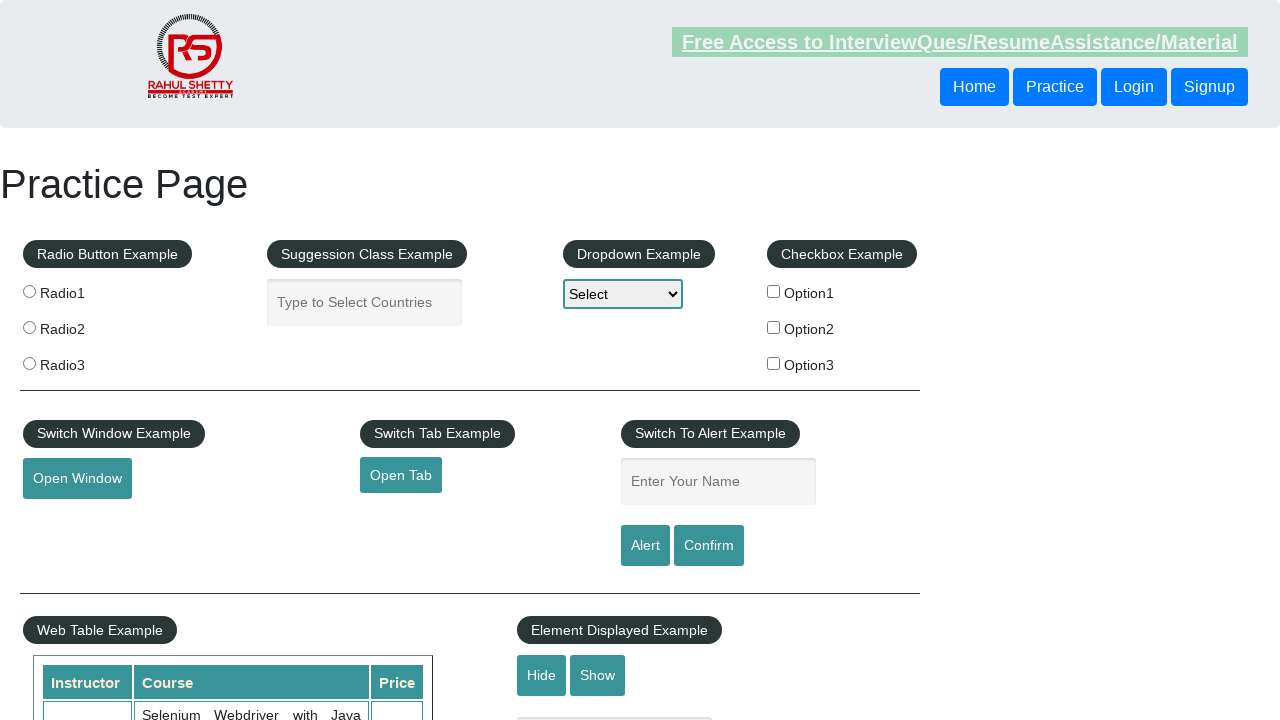

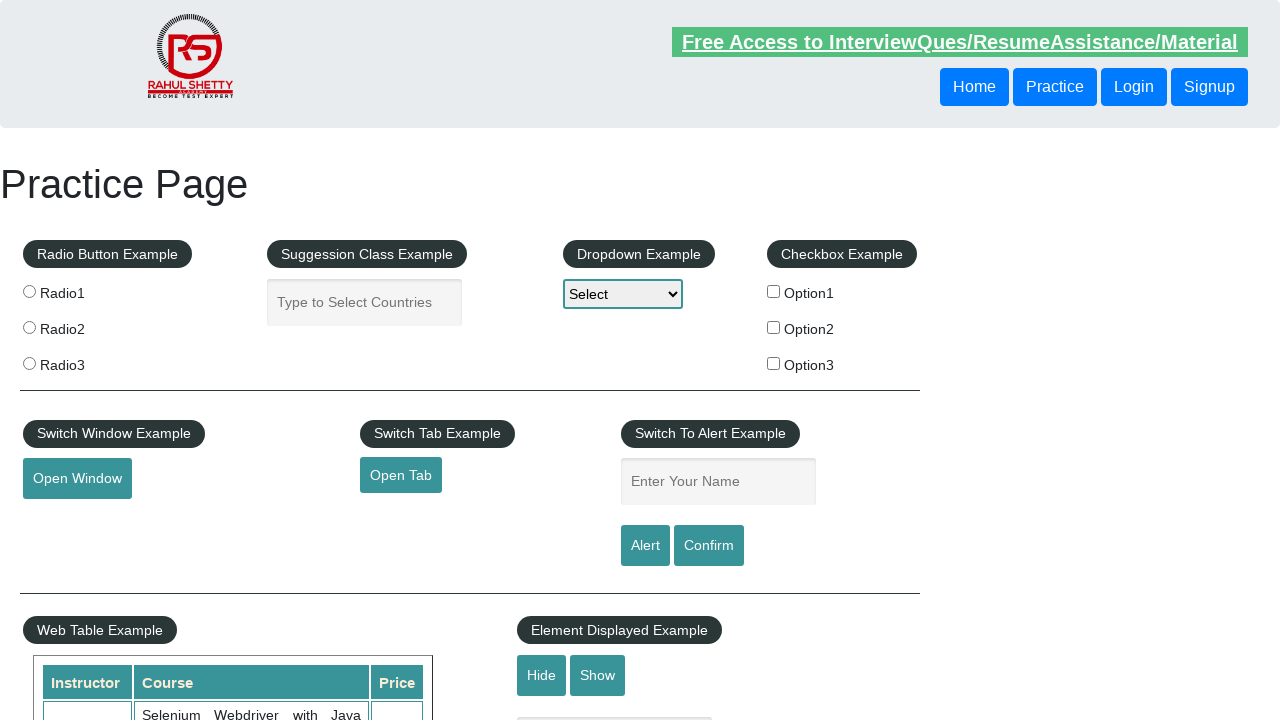